Tests right-click context menu navigation by performing a right-click on an element and navigating through menu options using keyboard arrows

Starting URL: https://swisnl.github.io/jQuery-contextMenu/demo.html

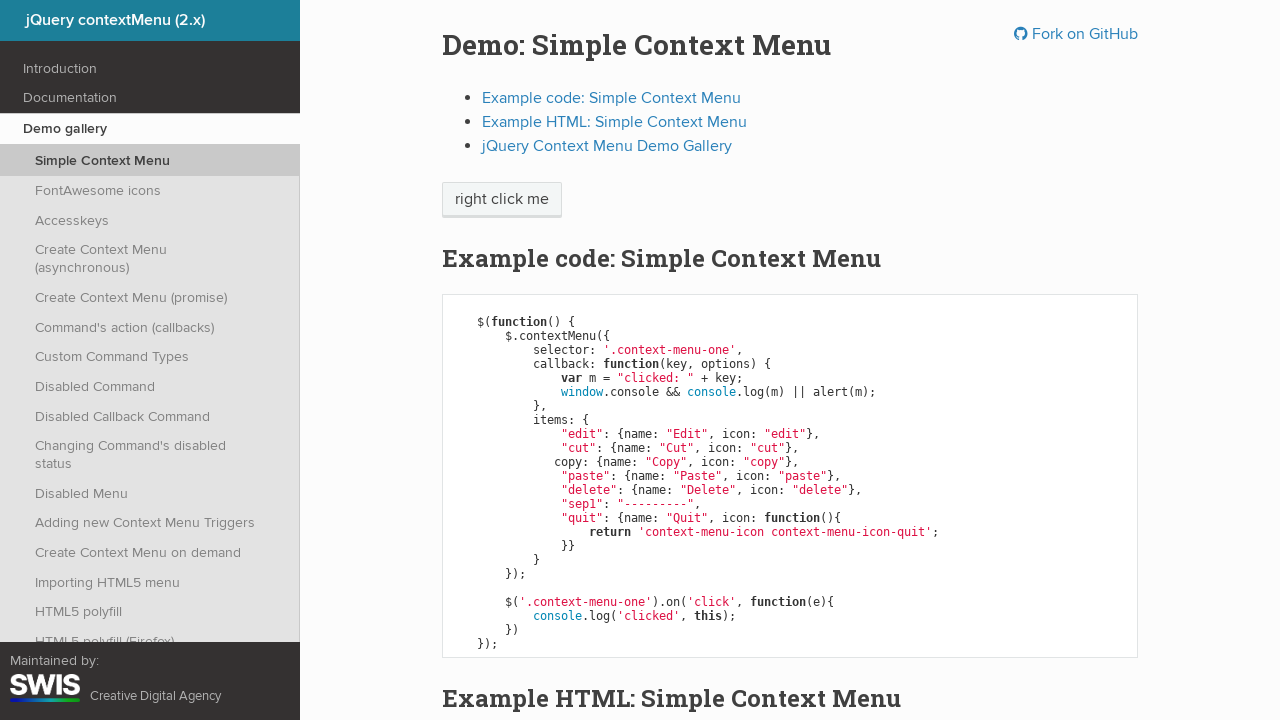

Located the 'right click me' element
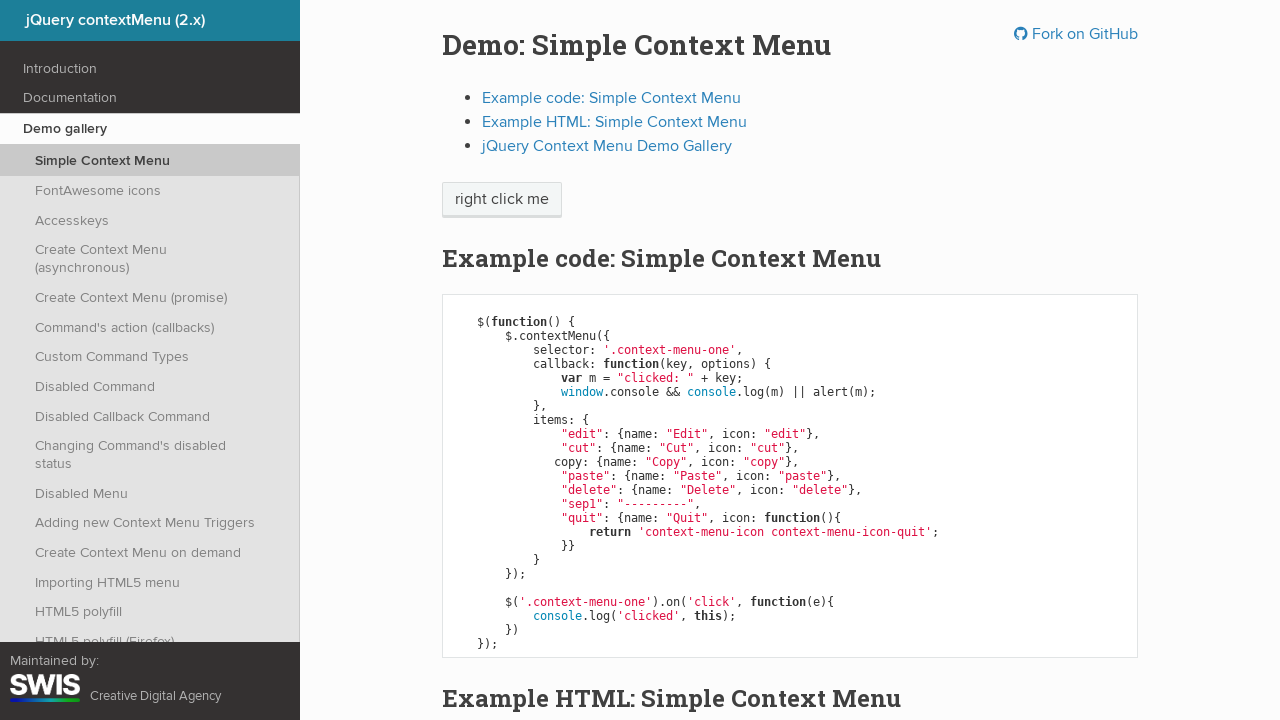

Performed right-click on element to open context menu at (502, 200) on xpath=//span[contains(text(), 'right click me')]
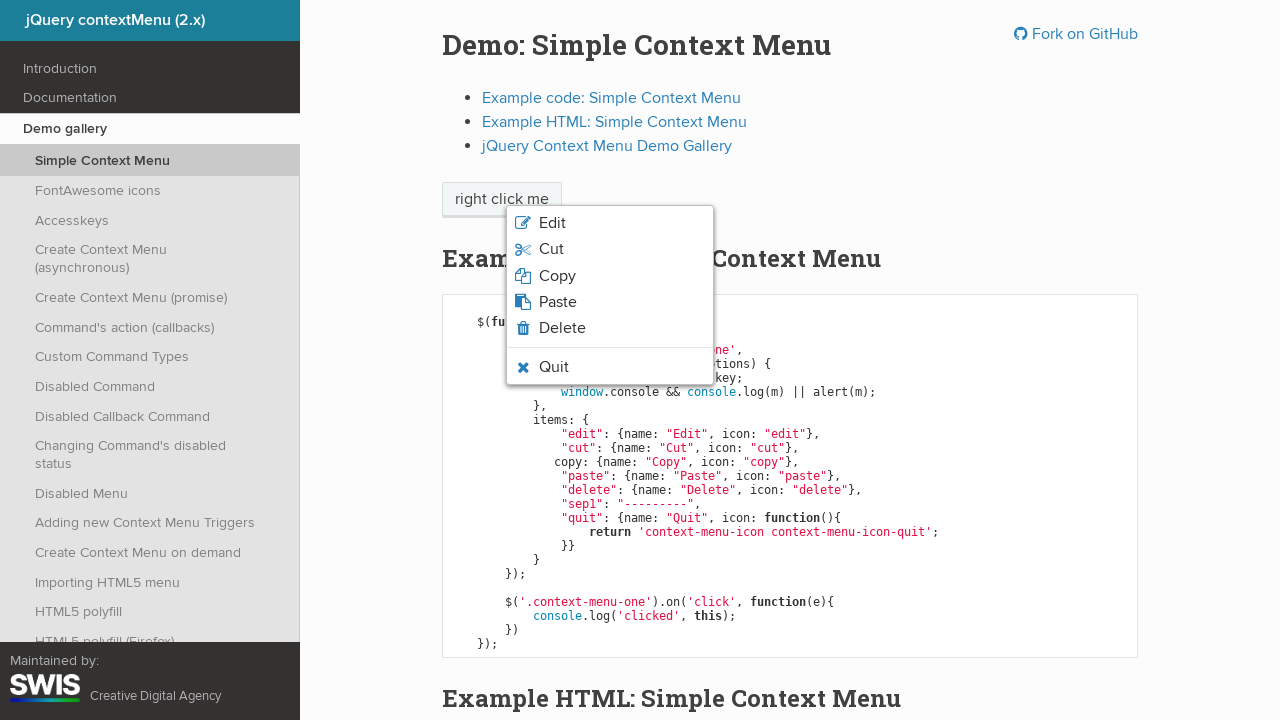

Pressed ArrowDown to navigate menu
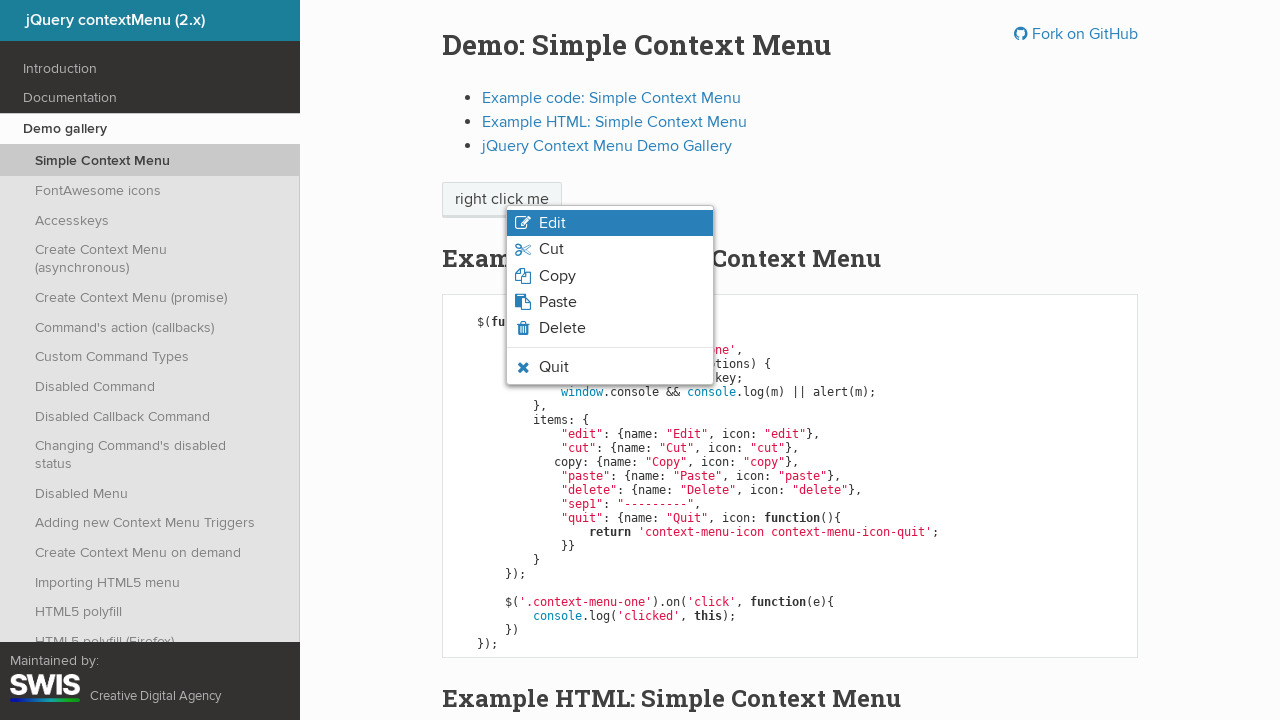

Pressed ArrowDown again to navigate menu
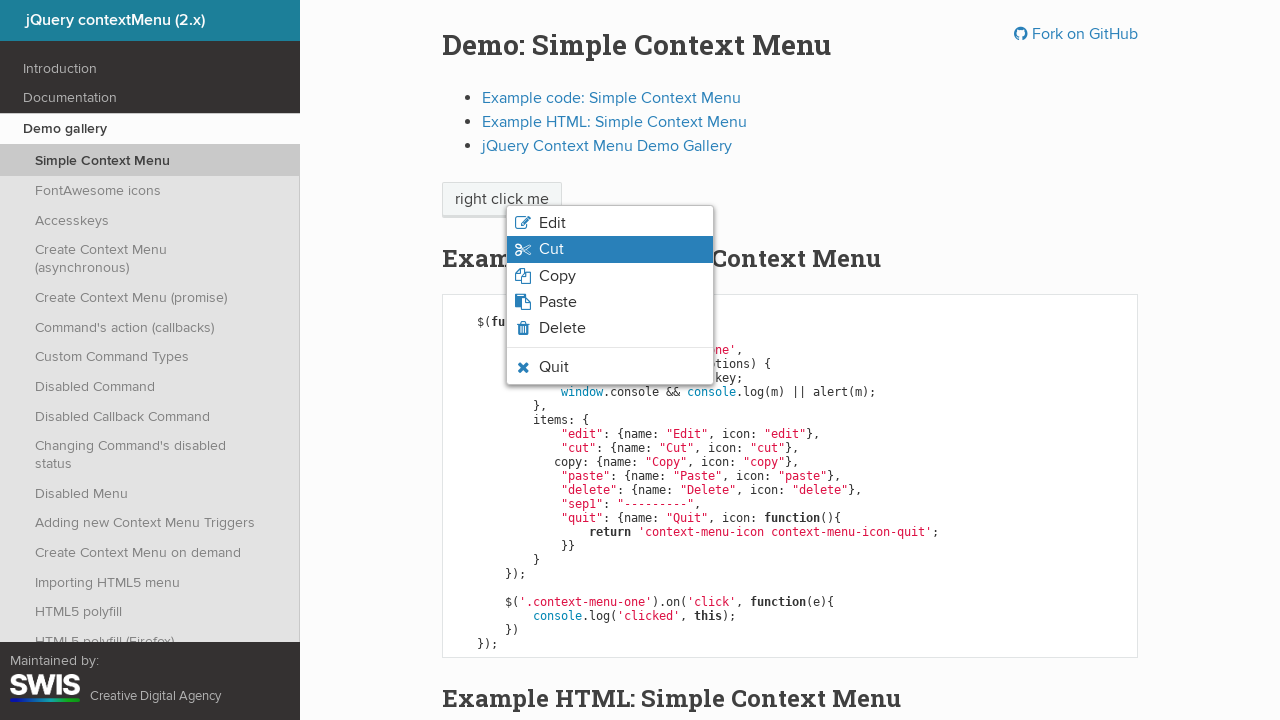

Pressed ArrowDown third time to navigate menu
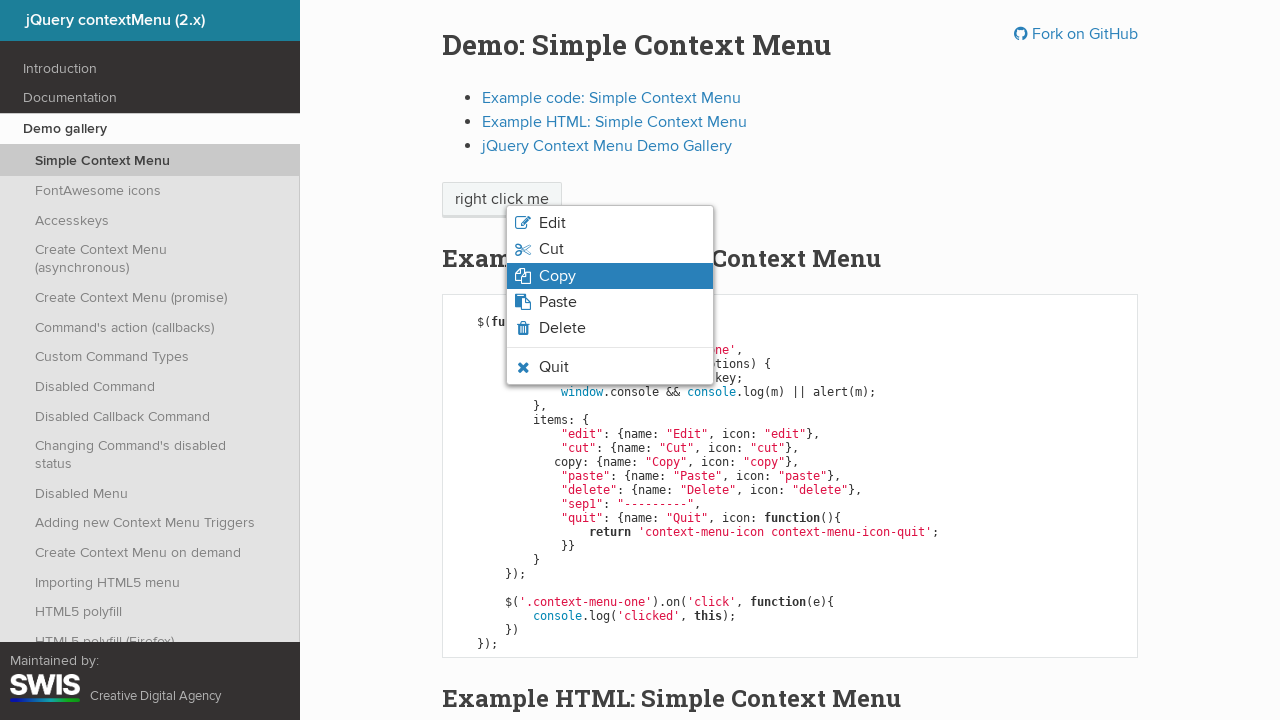

Pressed ArrowUp to navigate menu backward
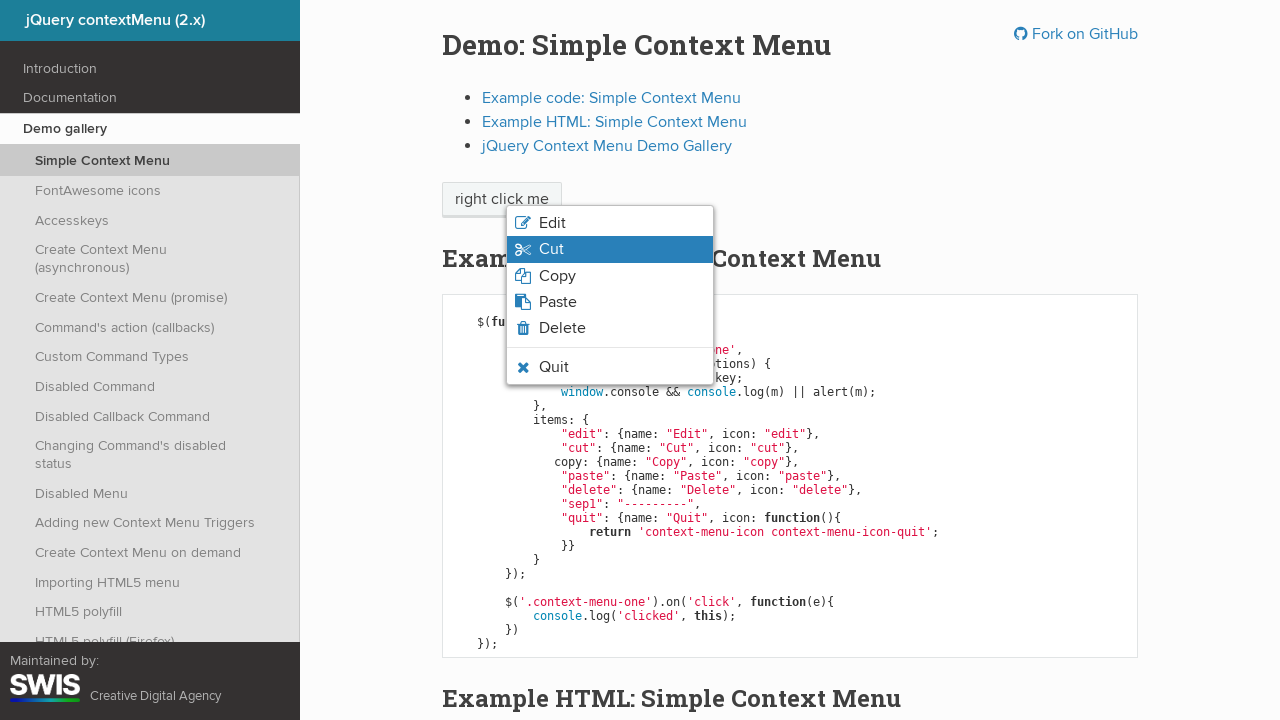

Pressed Enter to select menu option
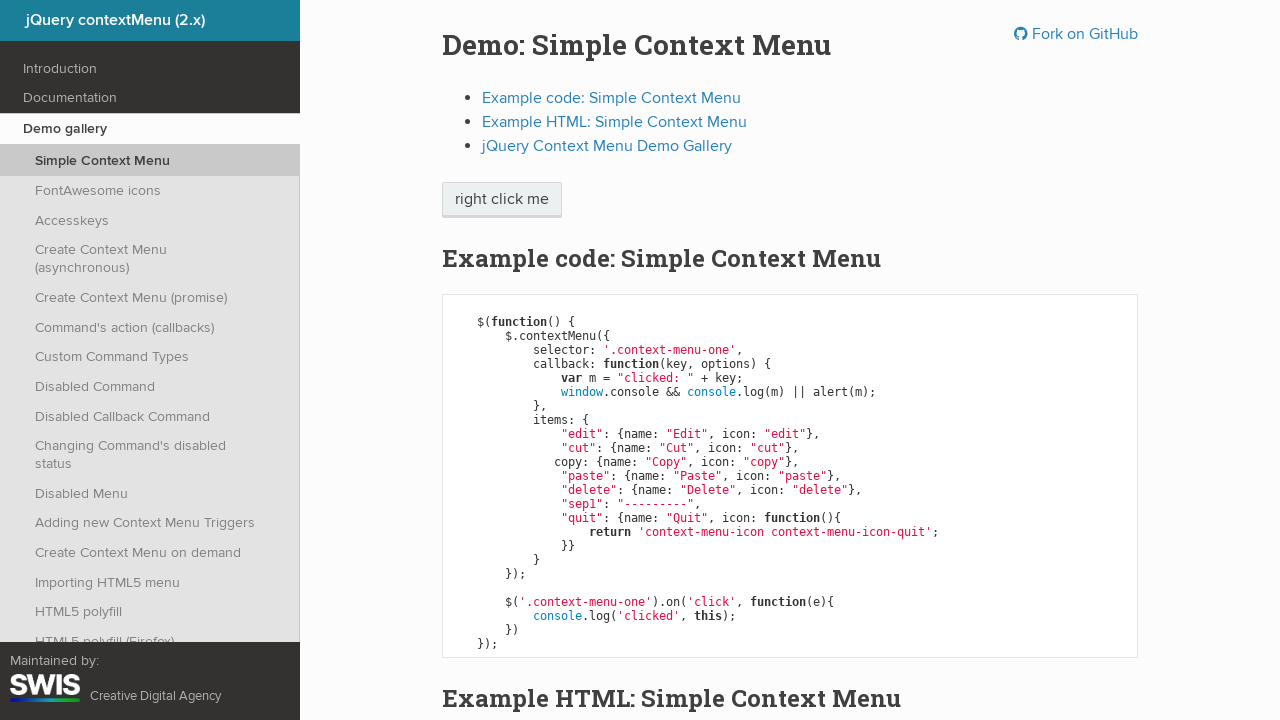

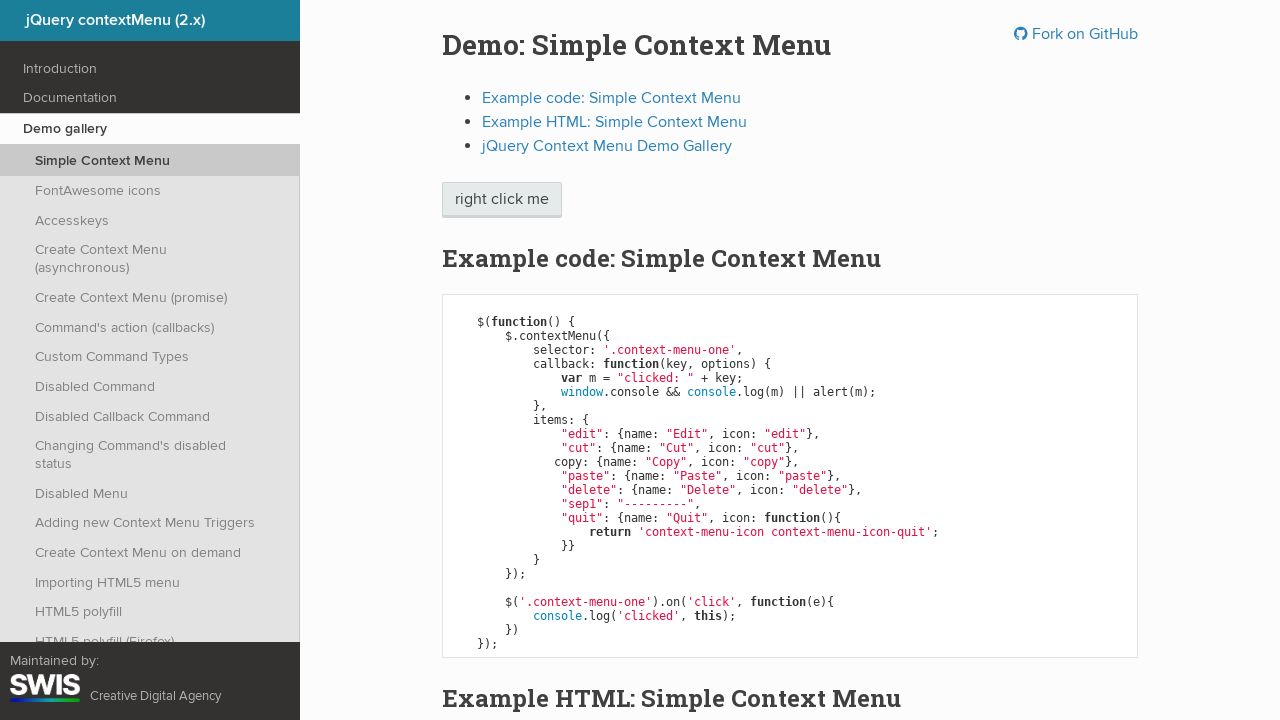